Tests right-click (context click) functionality on the Expedia website by navigating to the homepage and performing a context click on a navigation tab element.

Starting URL: https://www.expedia.com/

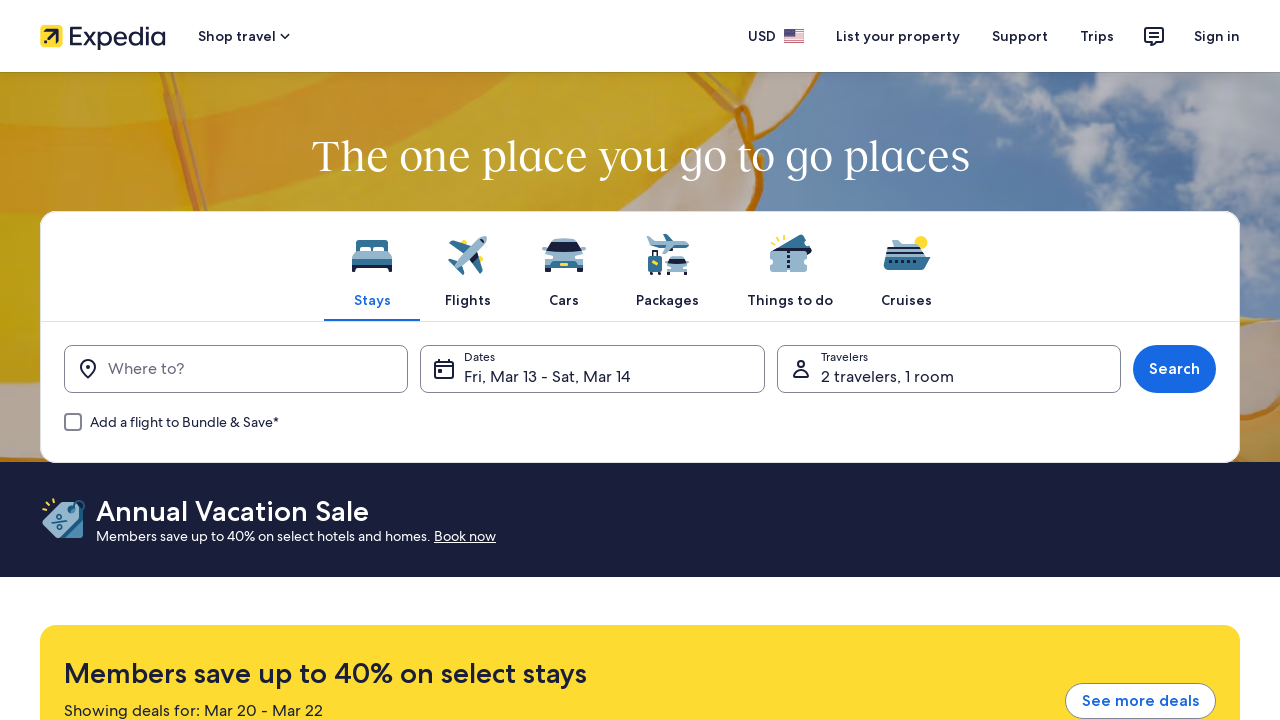

Navigation tab element became visible
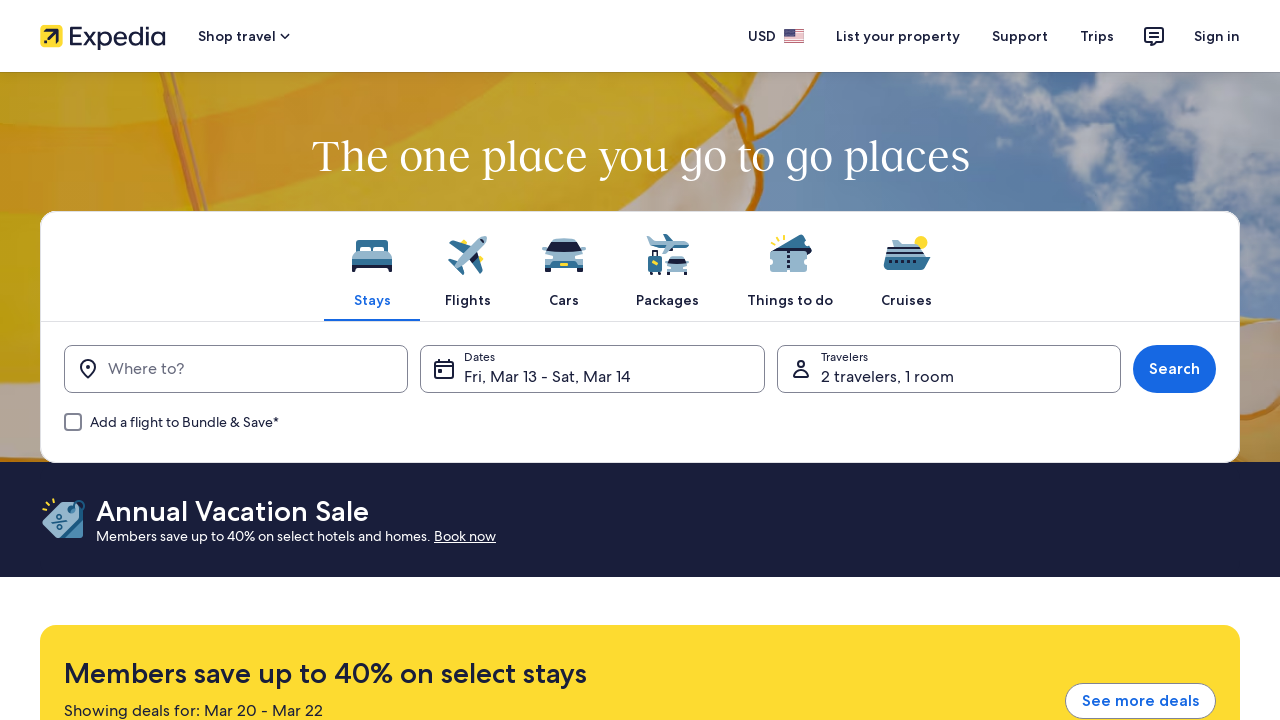

Right-clicked on the navigation tab element at (236, 360) on (//a[@class='uitk-tab-anchor'])[2]
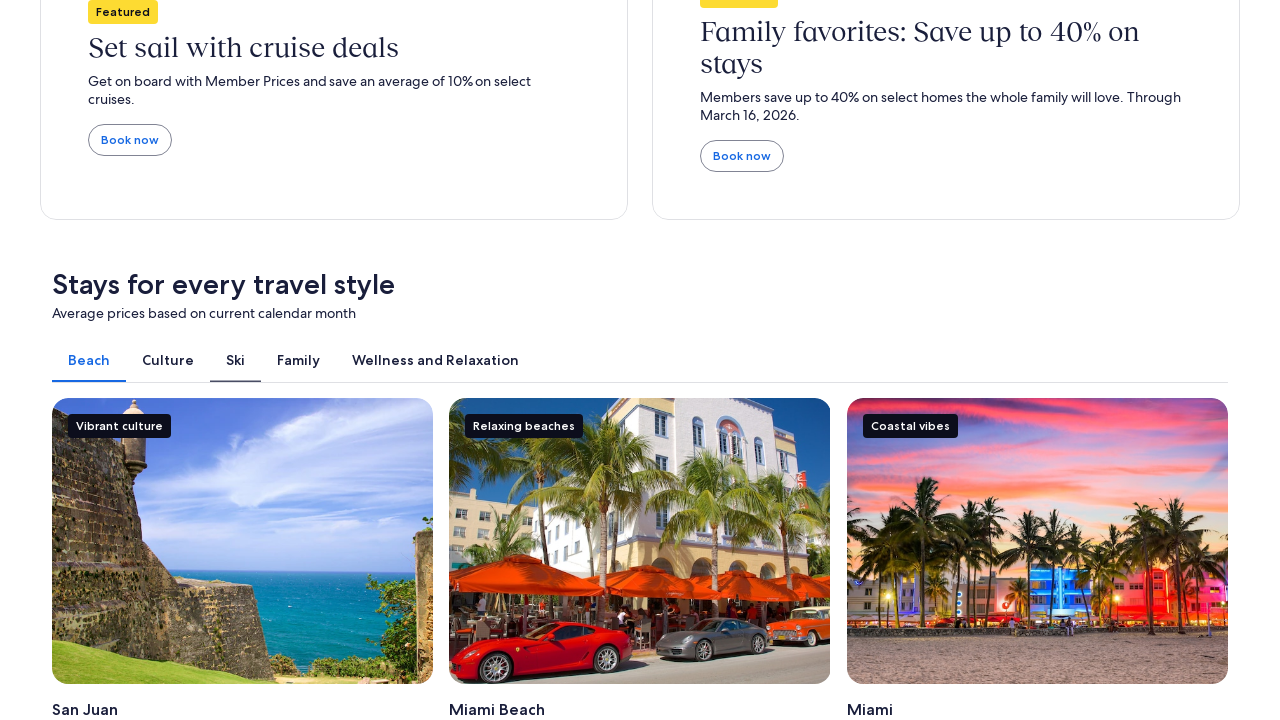

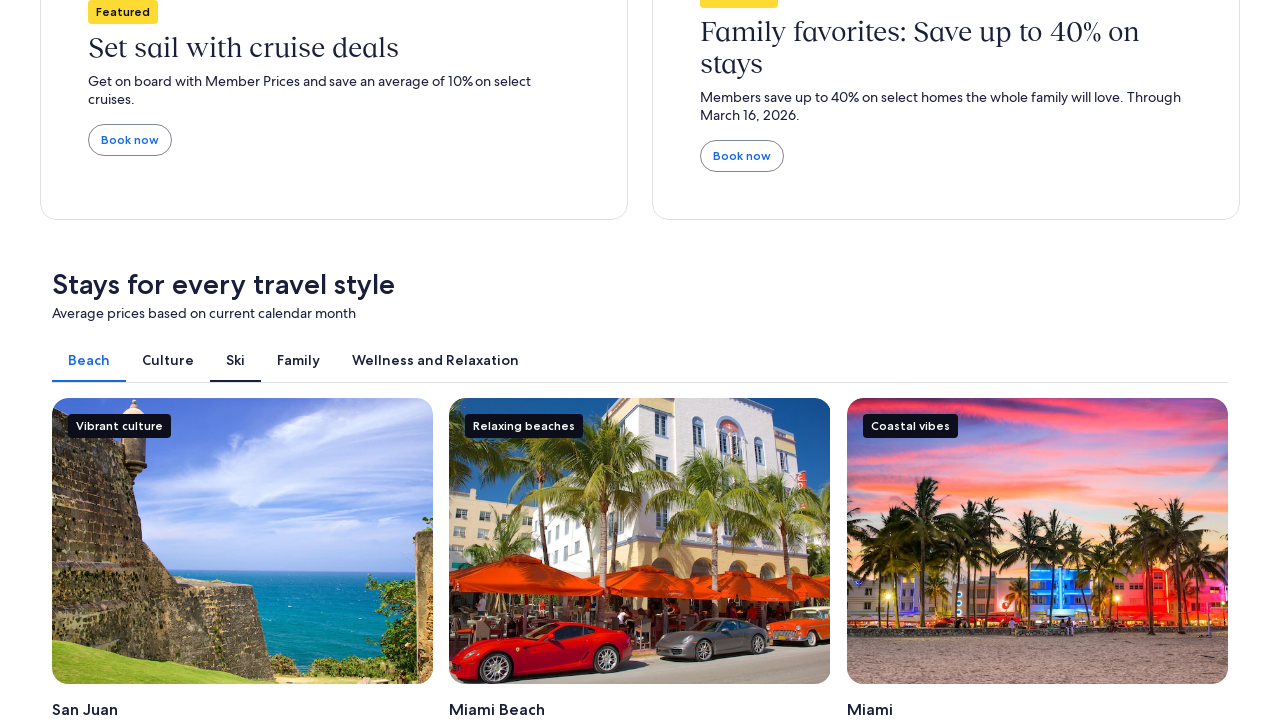